Tests pressing the TAB key using keyboard press without targeting a specific element, then verifying the result text displays the correct key pressed.

Starting URL: http://the-internet.herokuapp.com/key_presses

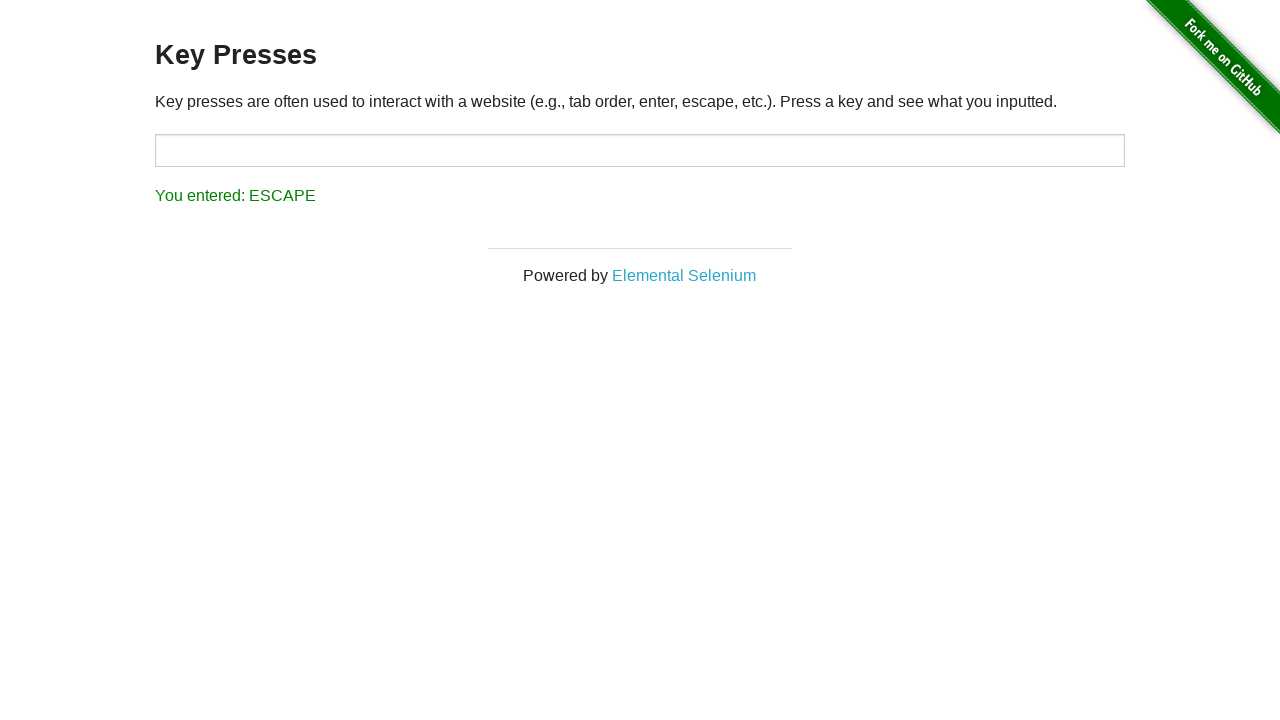

Navigated to key presses test page
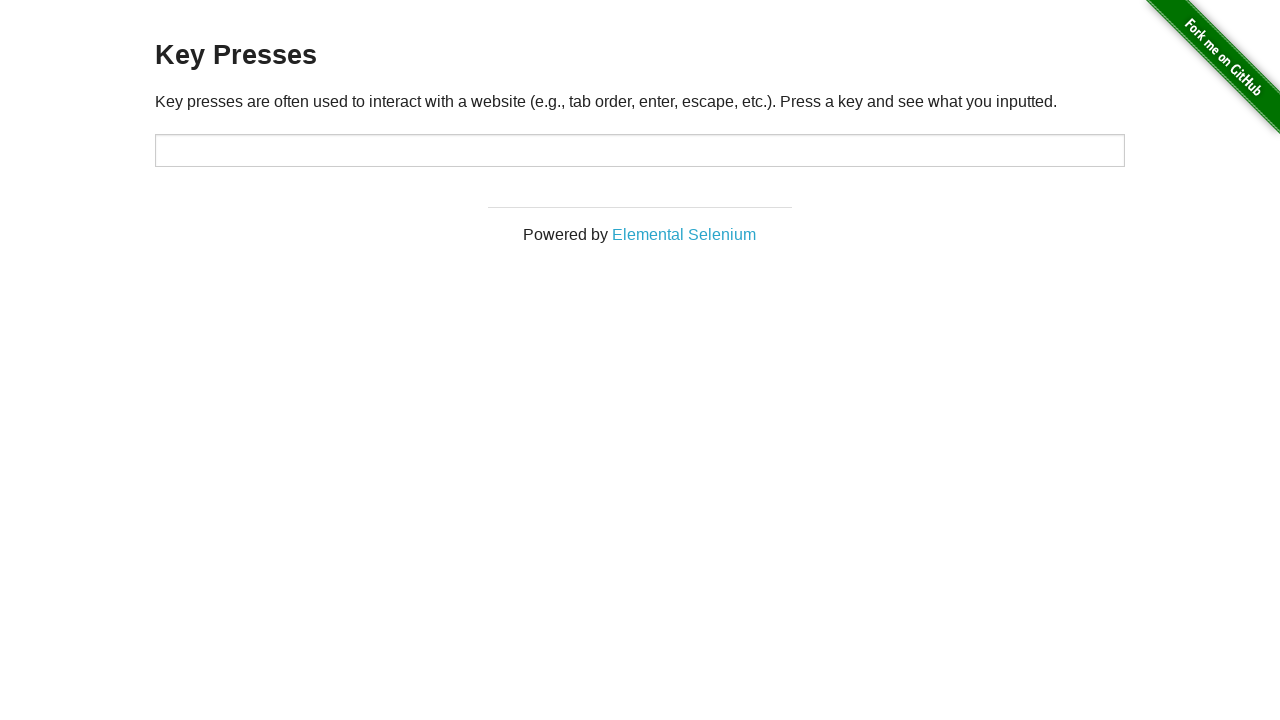

Pressed TAB key using keyboard
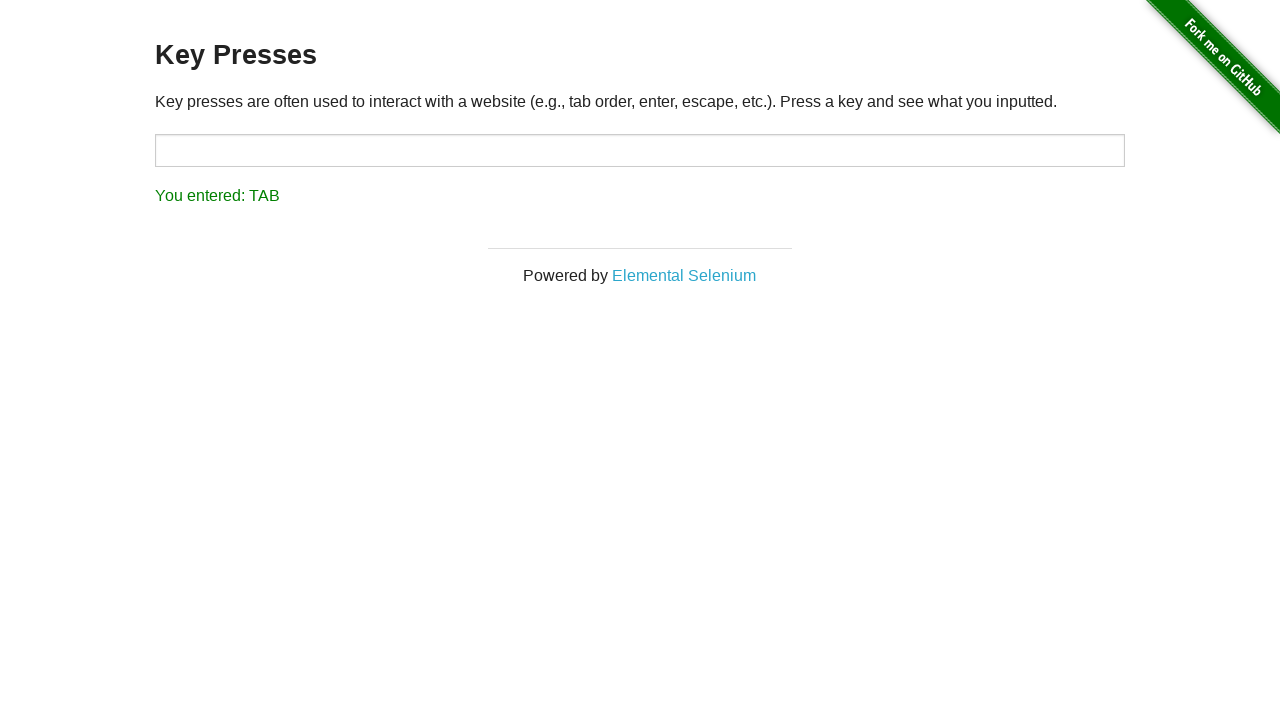

Result element appeared on page
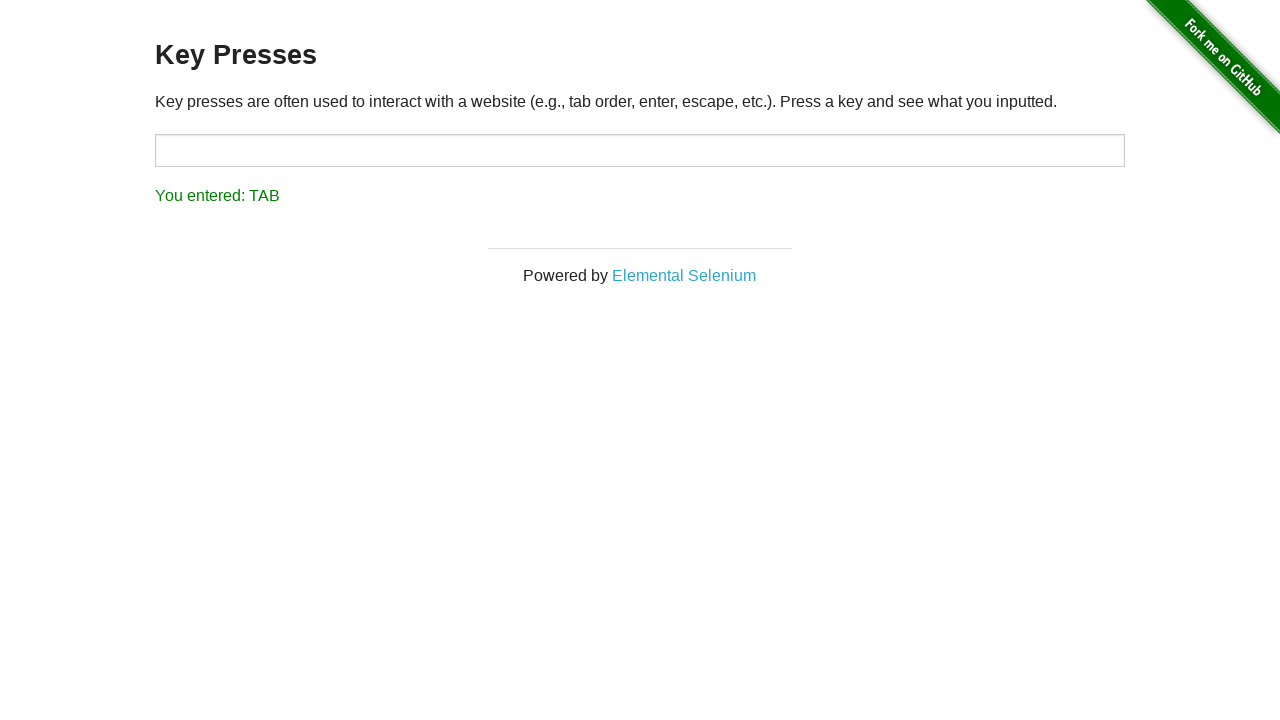

Retrieved result text content
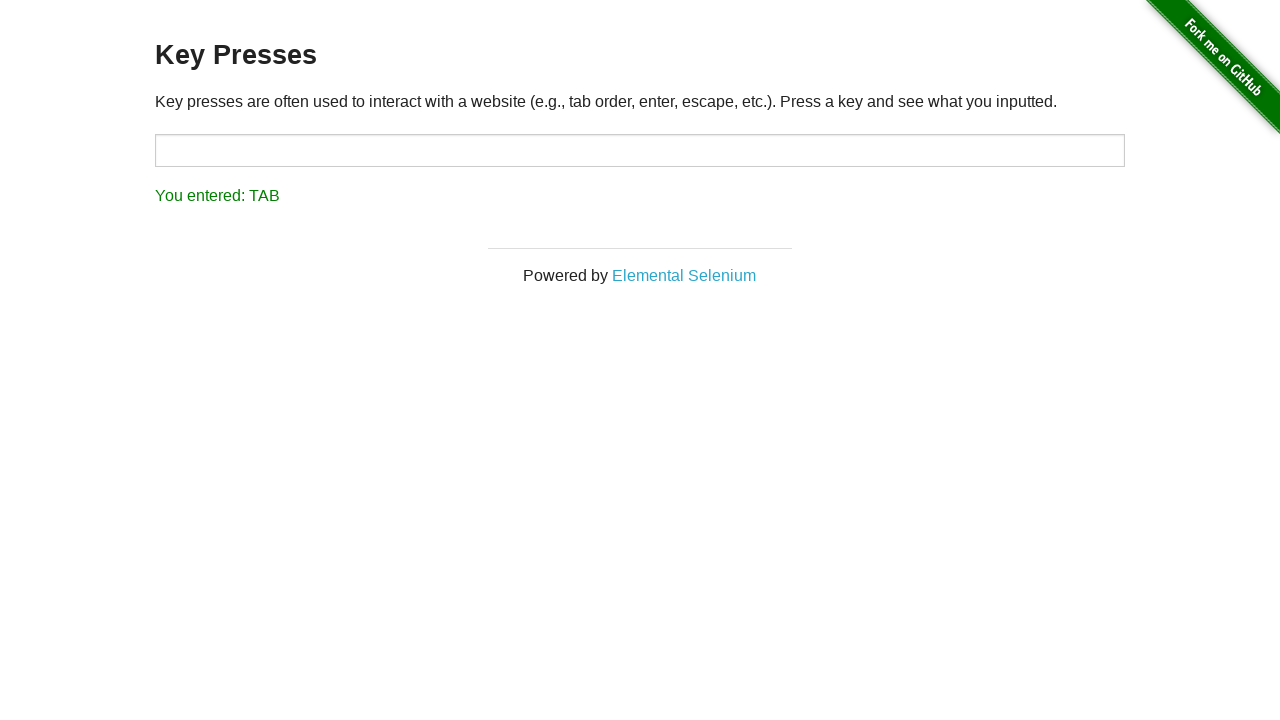

Verified result text shows 'You entered: TAB'
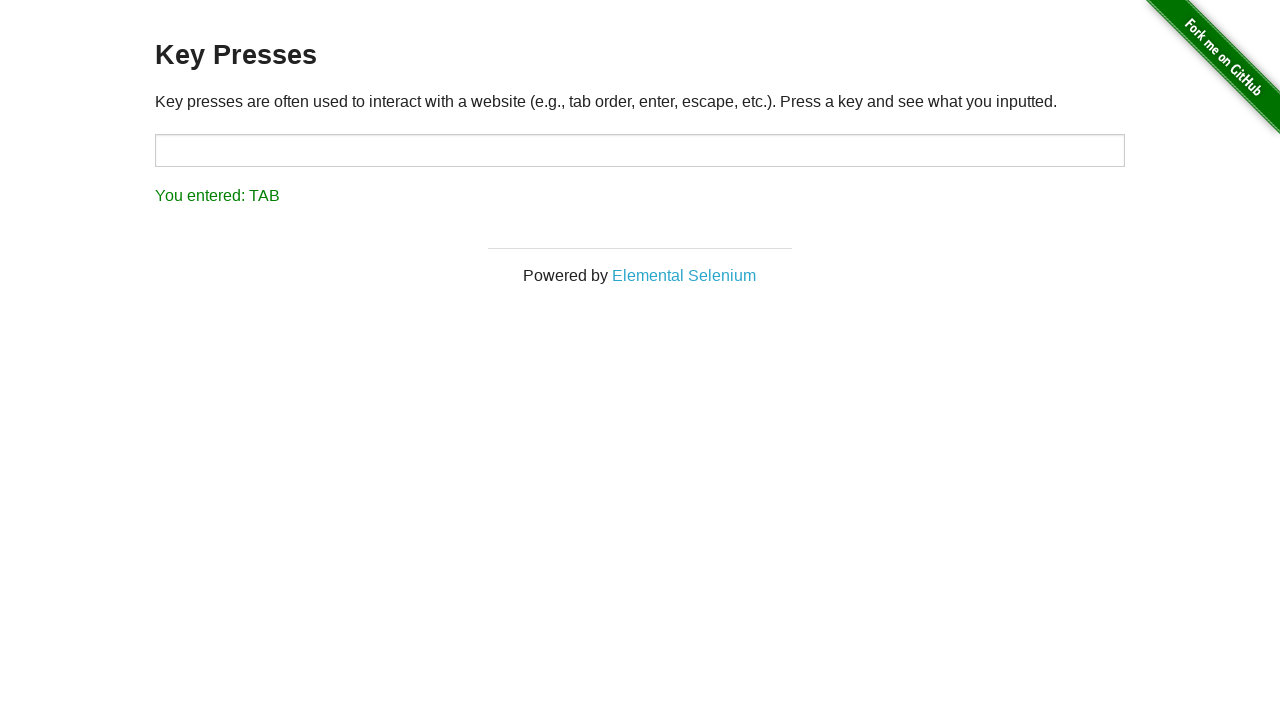

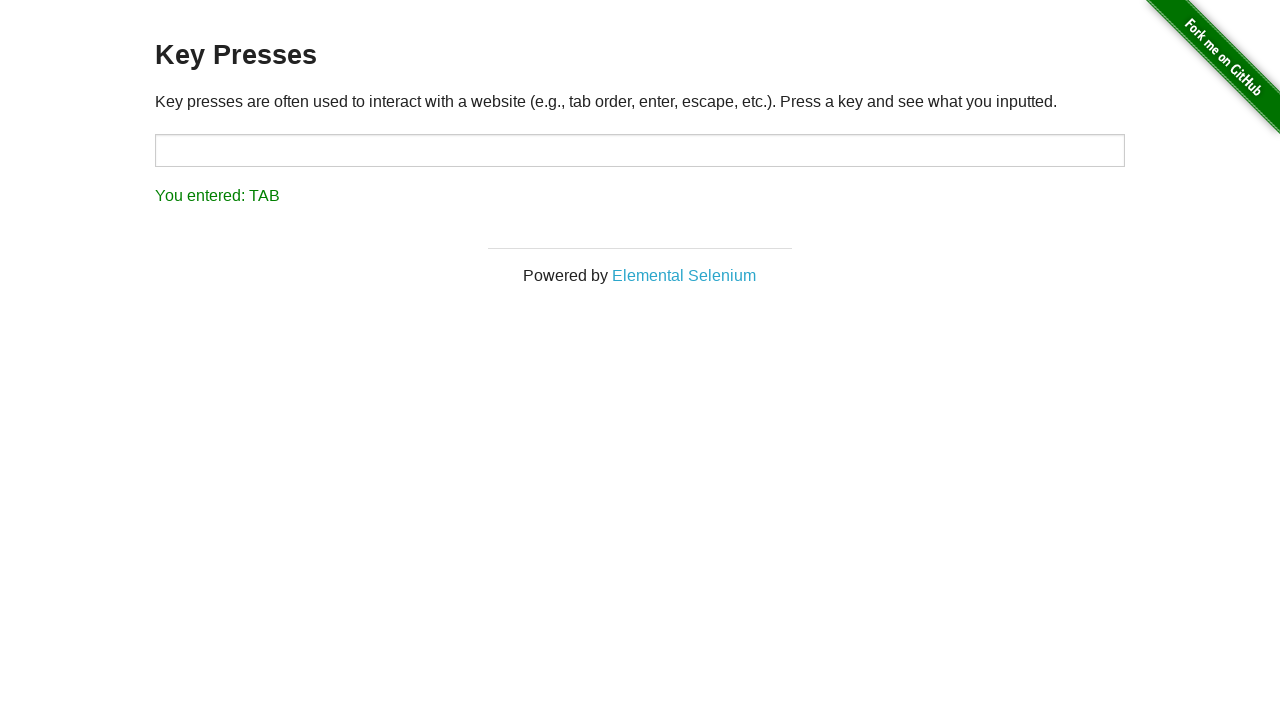